Tests keyboard navigation by pressing Enter key on Gmail login page

Starting URL: https://www.gmail.com

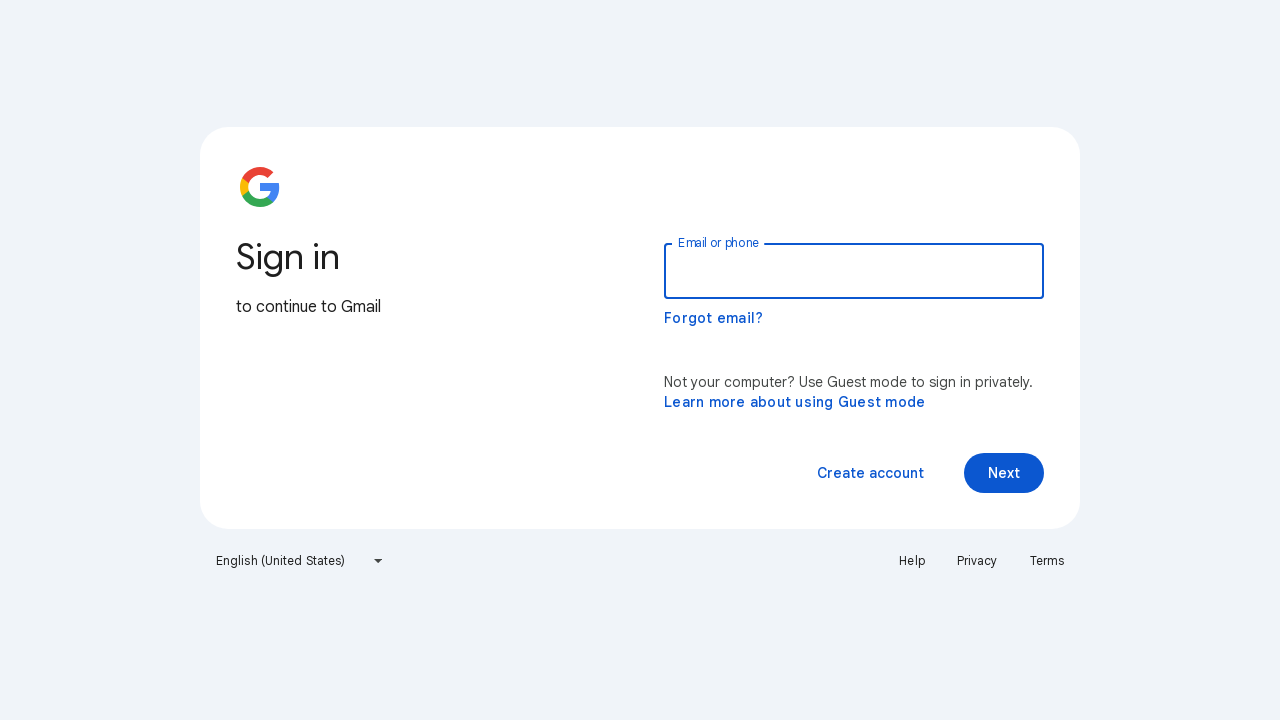

Email input field loaded on Gmail login page
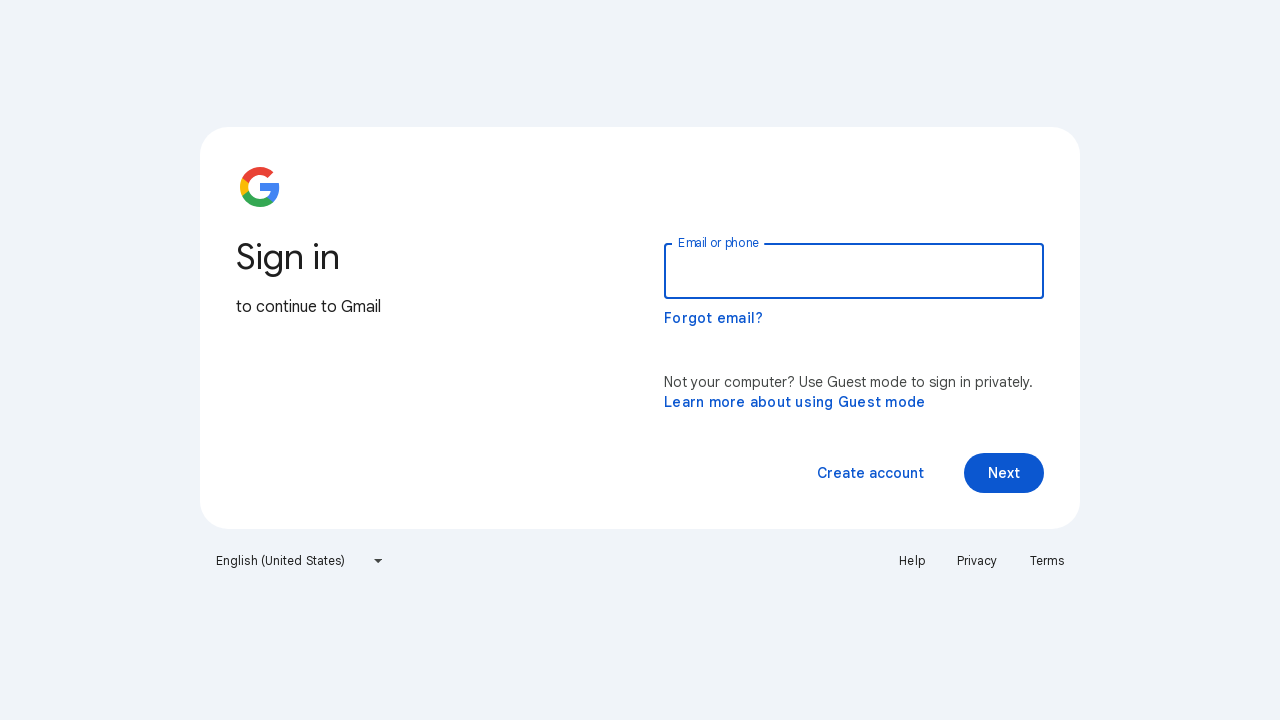

Pressed Enter key on email input field to test keyboard navigation on input[name='identifier']
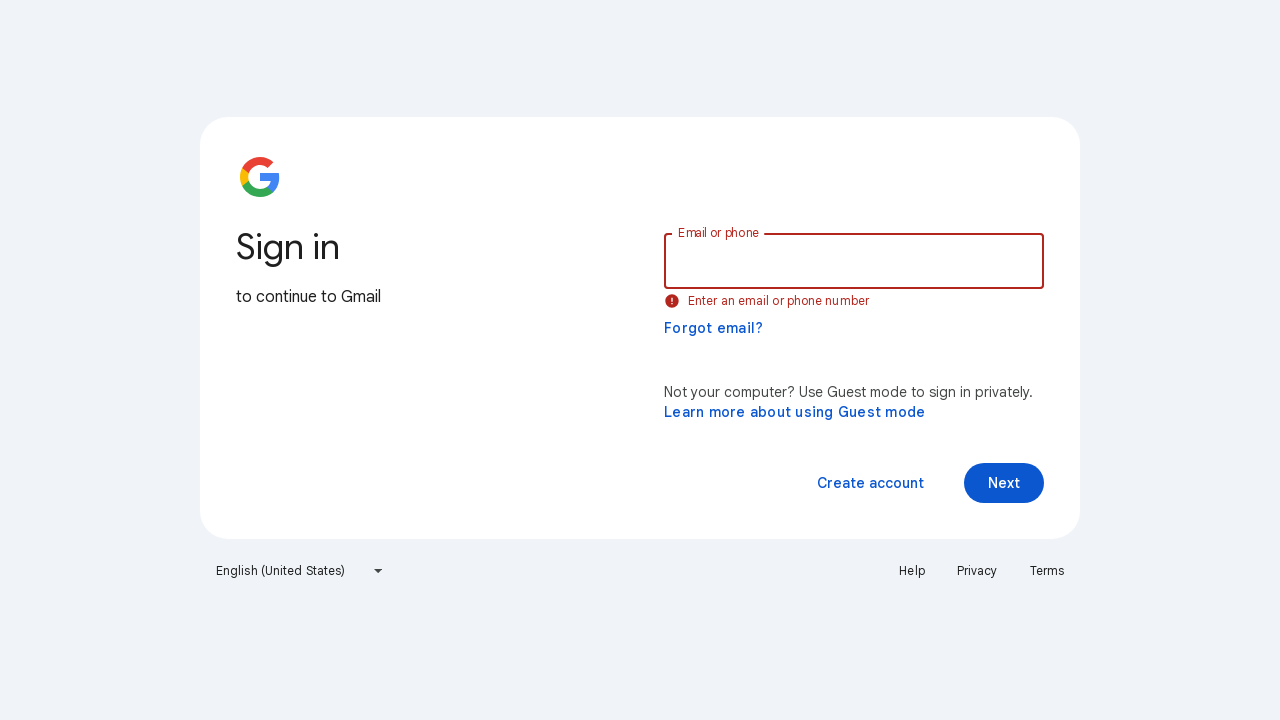

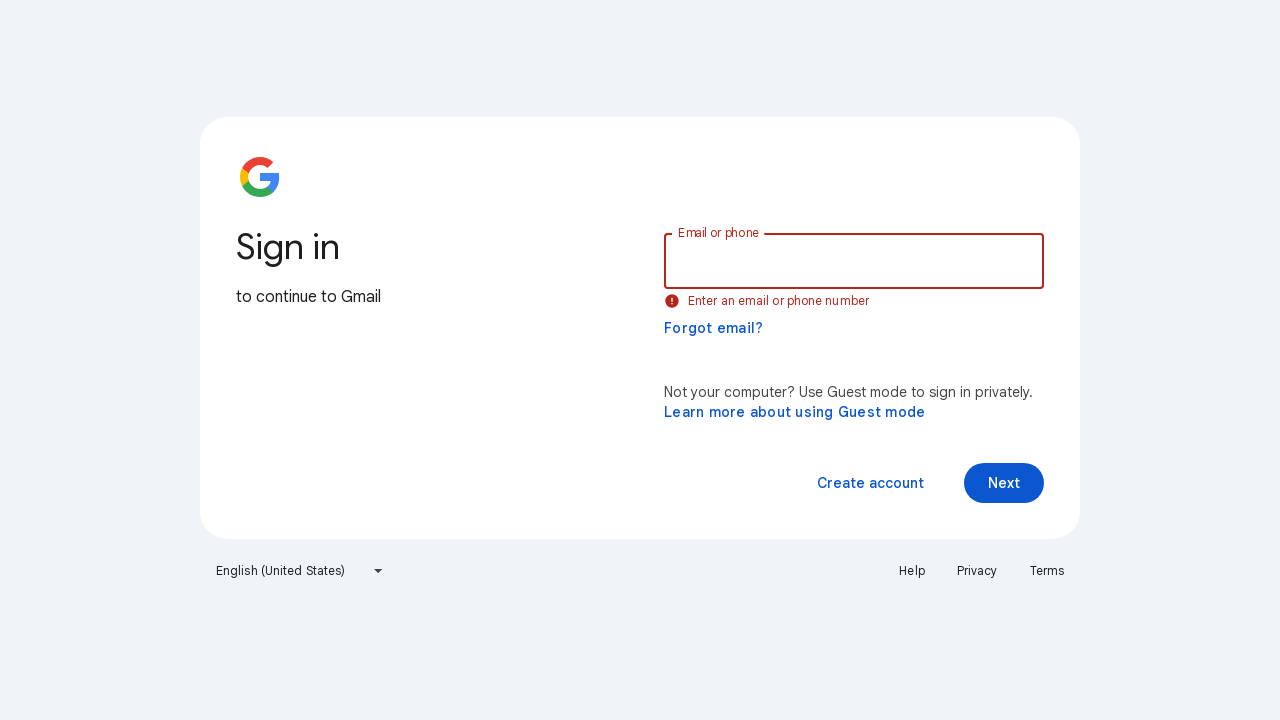